Tests dropdown selection functionality by selecting a currency option from a static dropdown menu

Starting URL: https://rahulshettyacademy.com/dropdownsPractise/

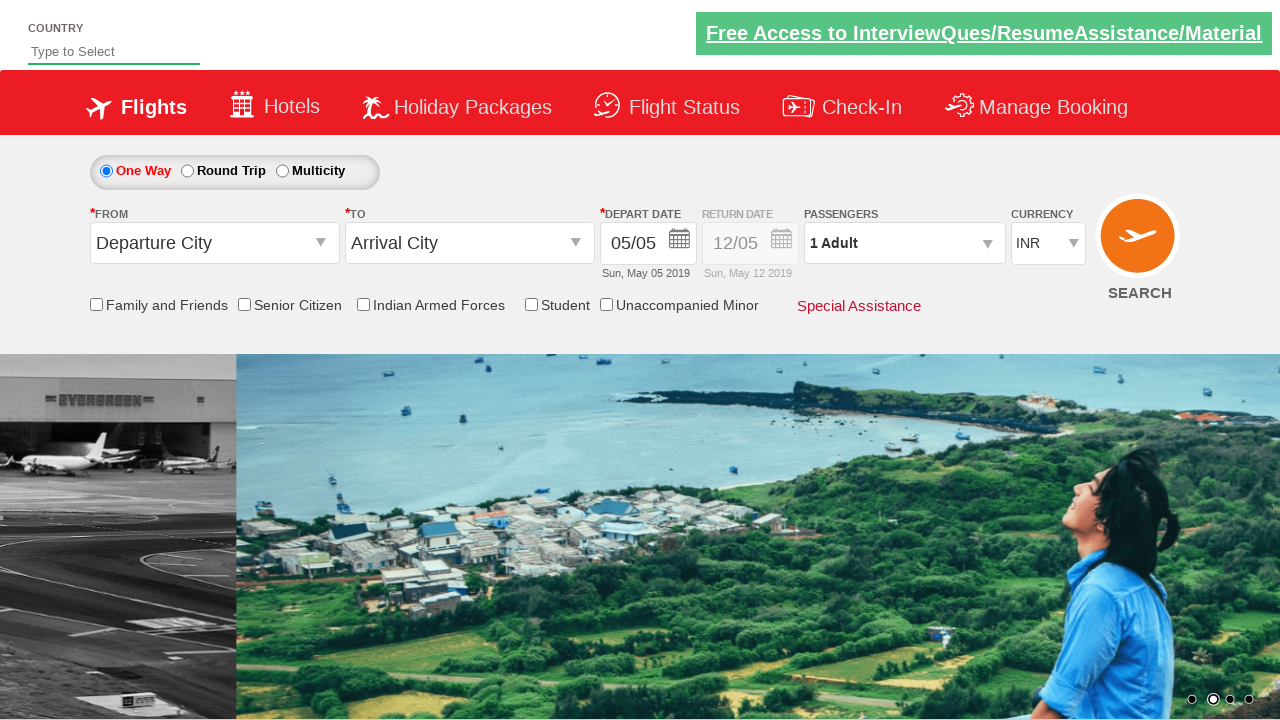

Located currency dropdown element
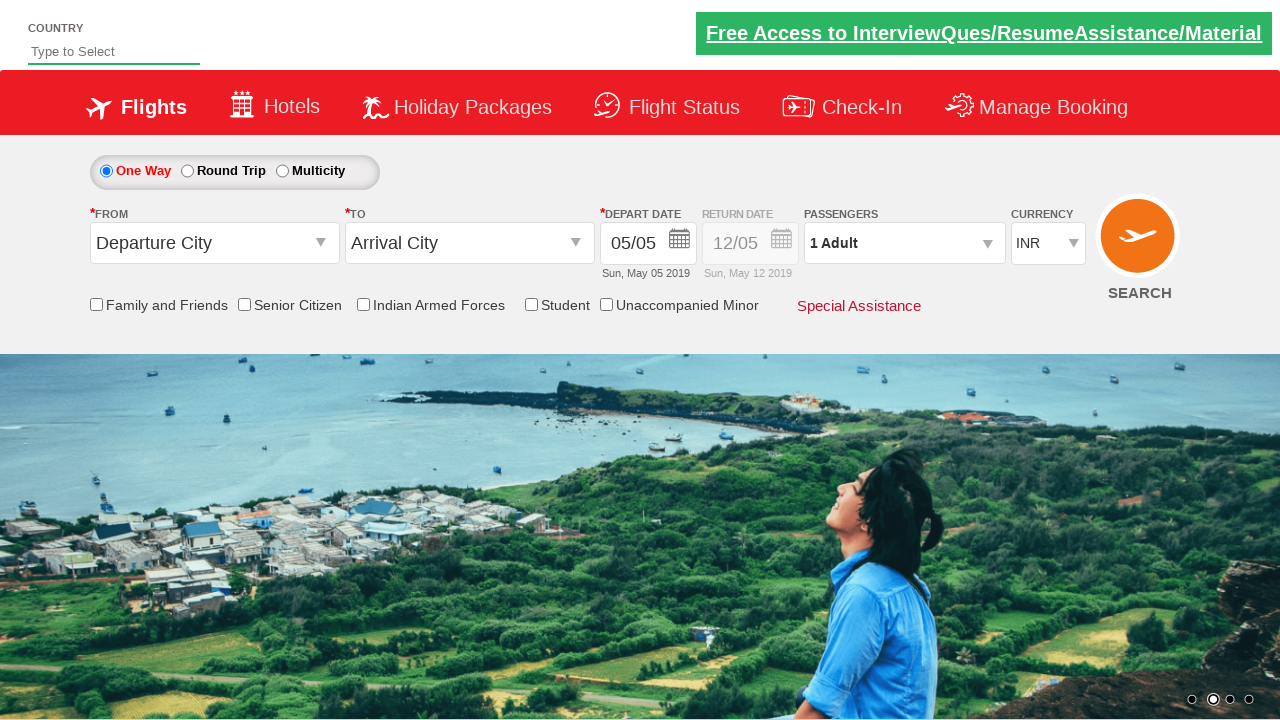

Selected 'AED' currency option from dropdown on #ctl00_mainContent_DropDownListCurrency
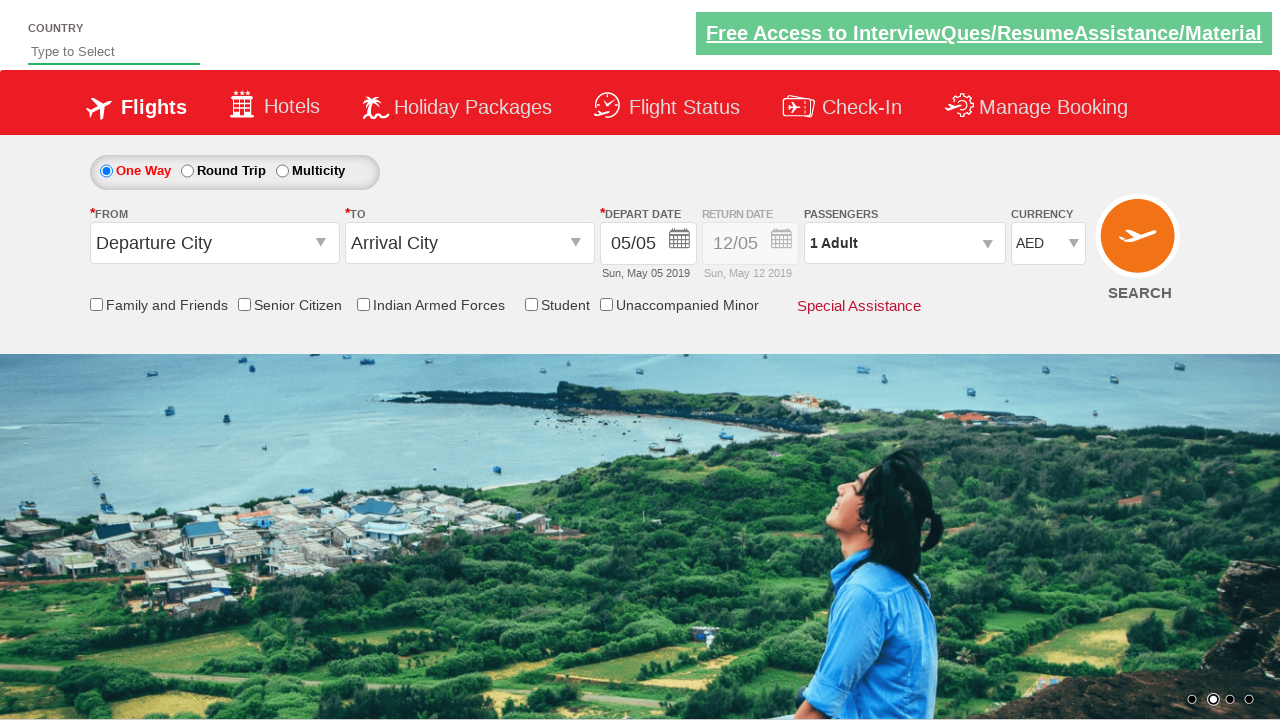

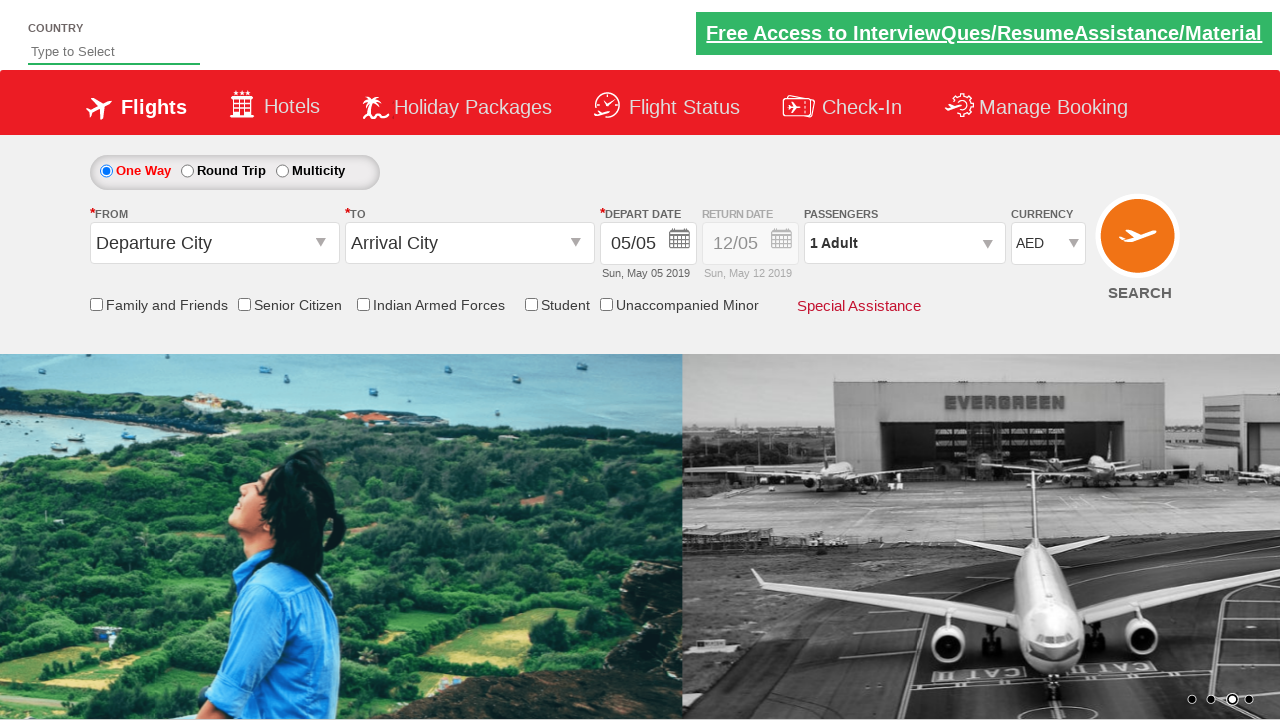